Opens the OrangeHRM demo application login page

Starting URL: https://opensource-demo.orangehrmlive.com/web/index.php/auth/login

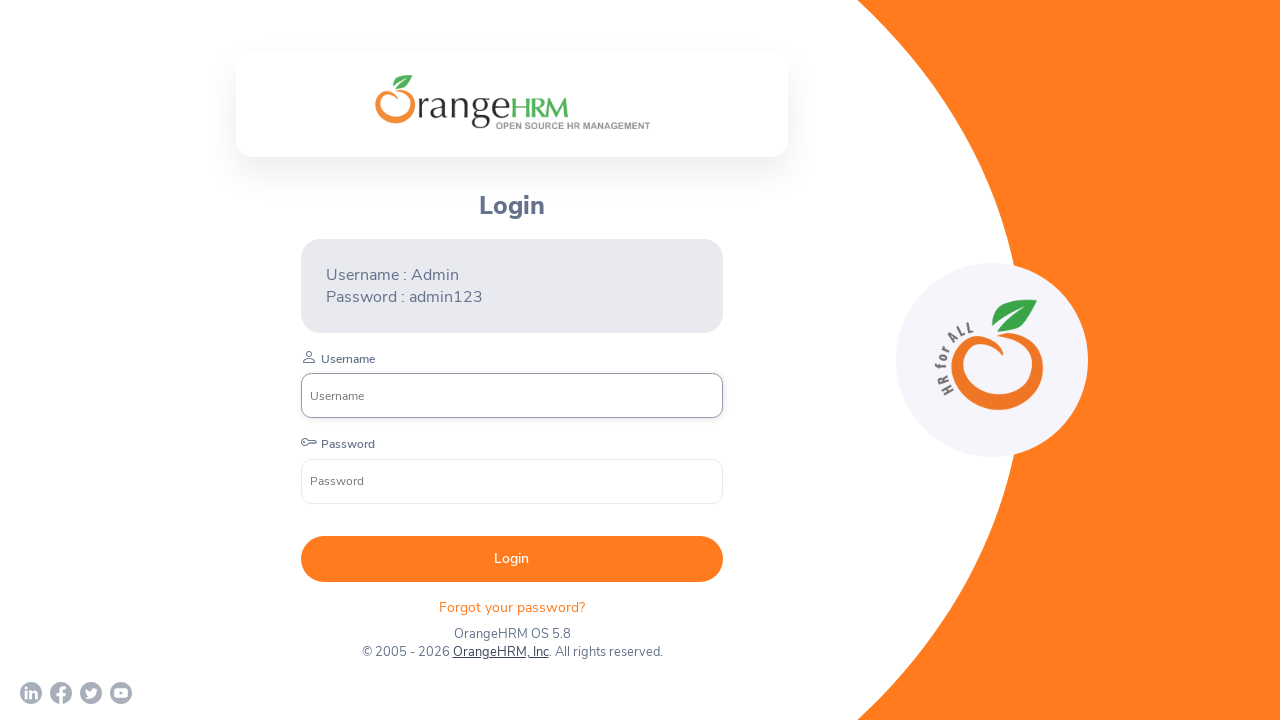

Navigated to OrangeHRM demo application login page
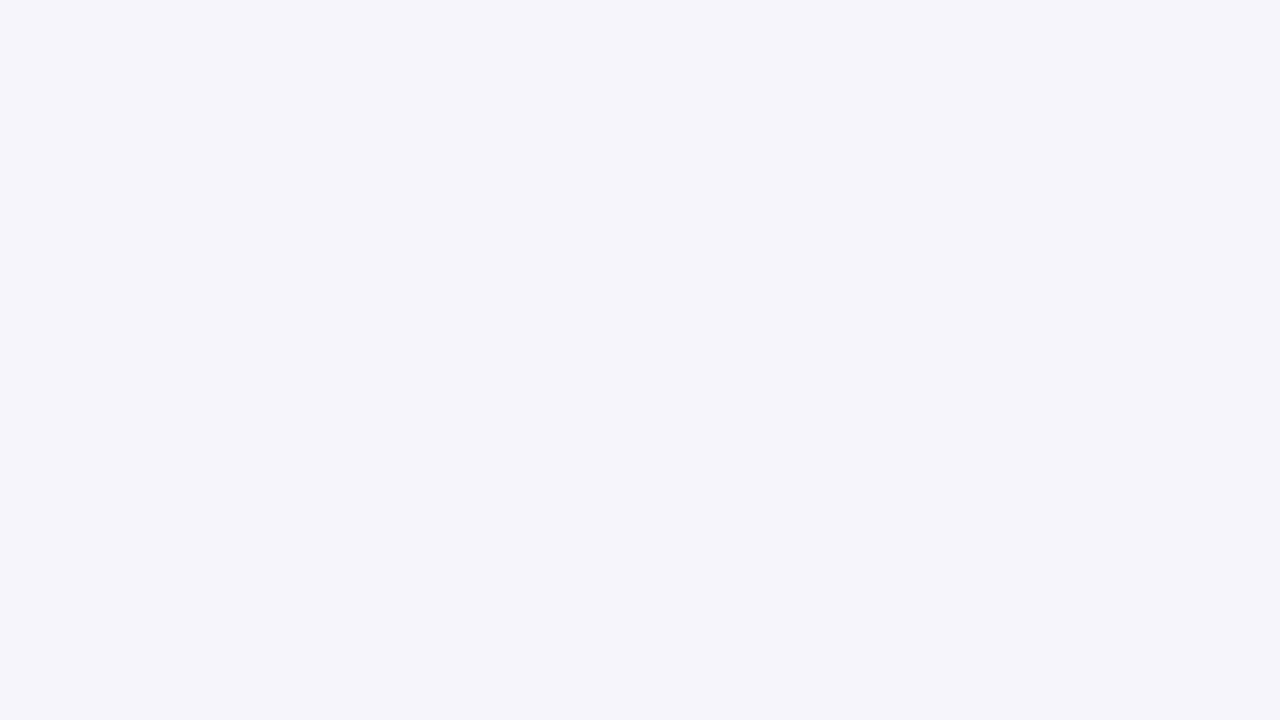

Page fully loaded and network idle
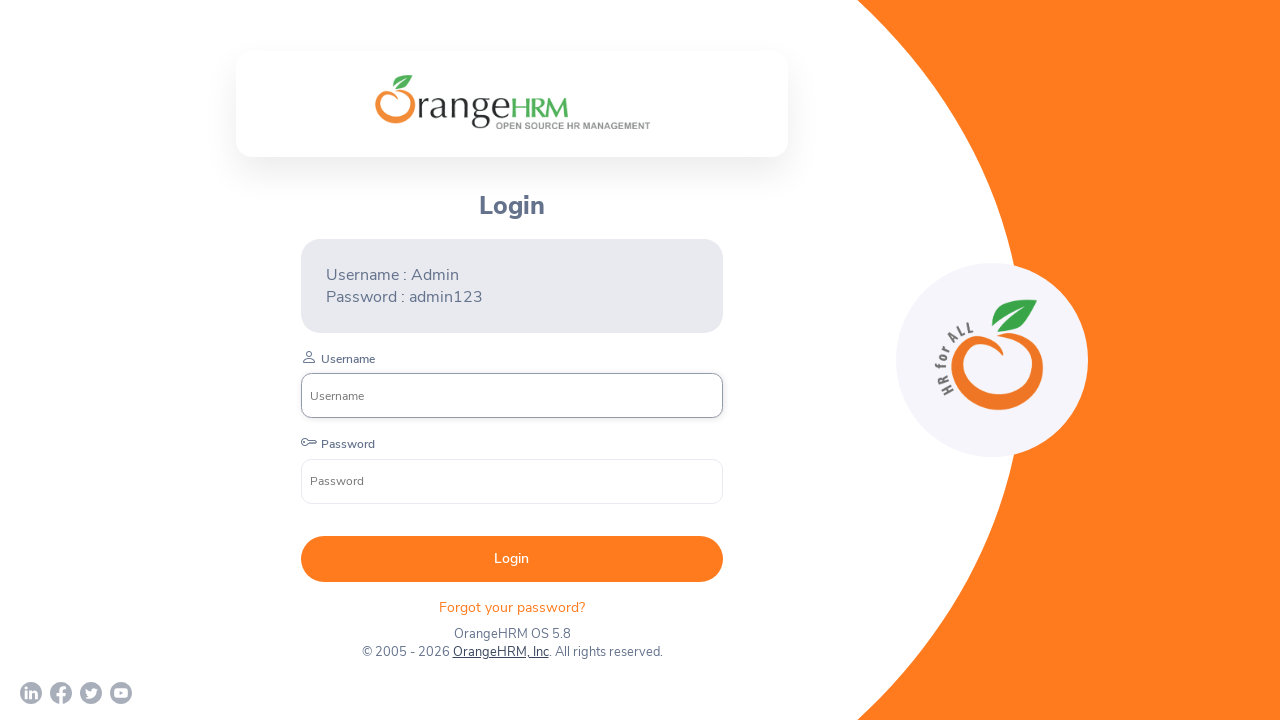

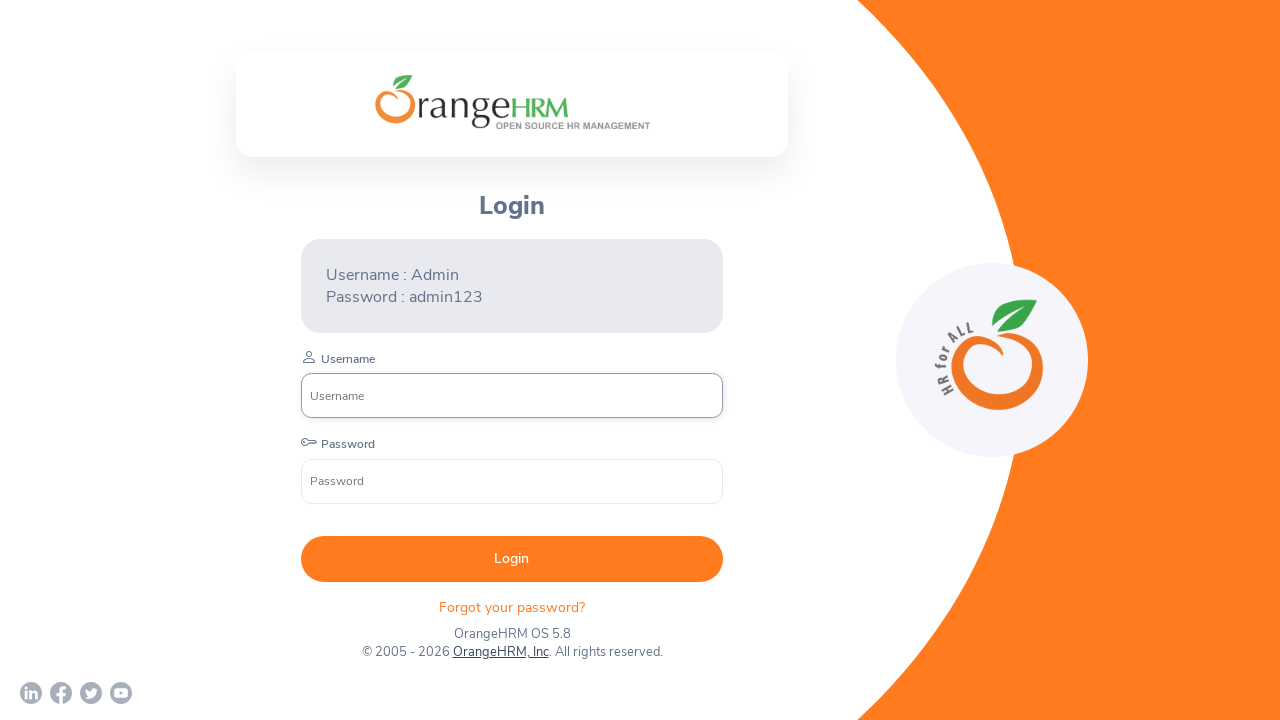